Tests complete purchase flow by adding a product to cart and filling out order form with valid data

Starting URL: https://www.demoblaze.com/

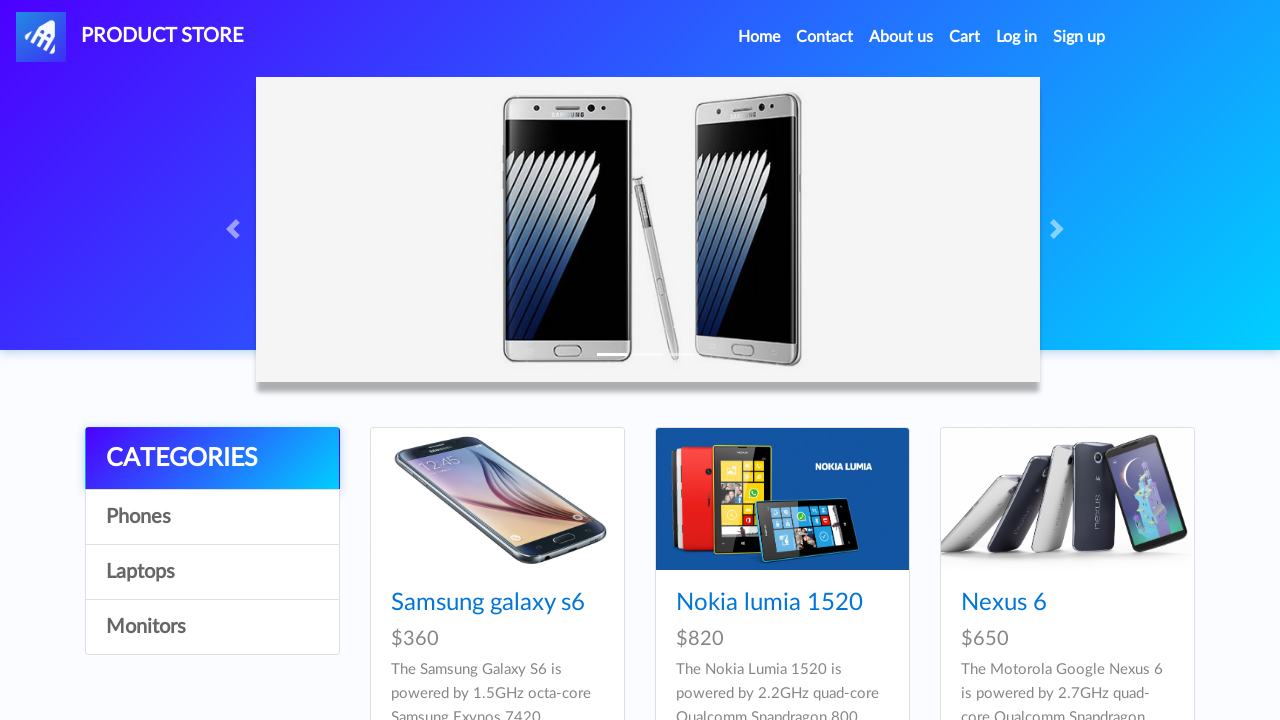

Clicked on Samsung galaxy s6 product at (488, 603) on text=Samsung galaxy s6
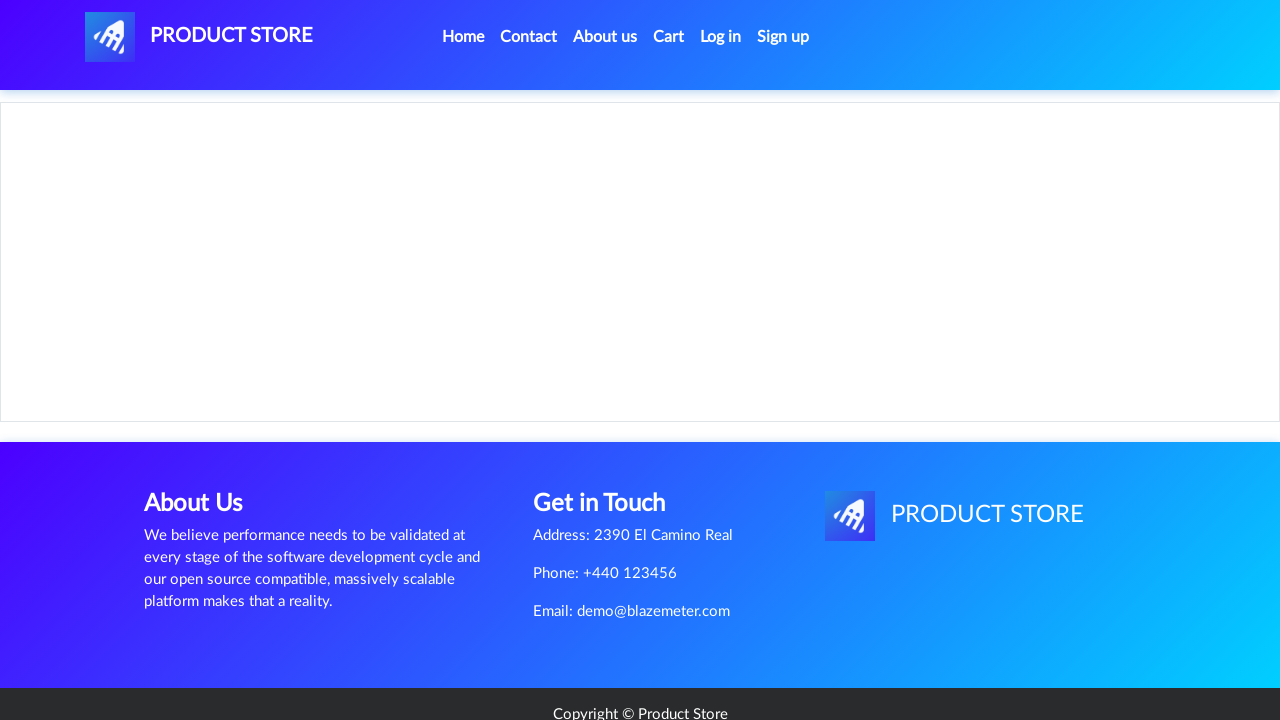

Product page loaded with Add to Cart button visible
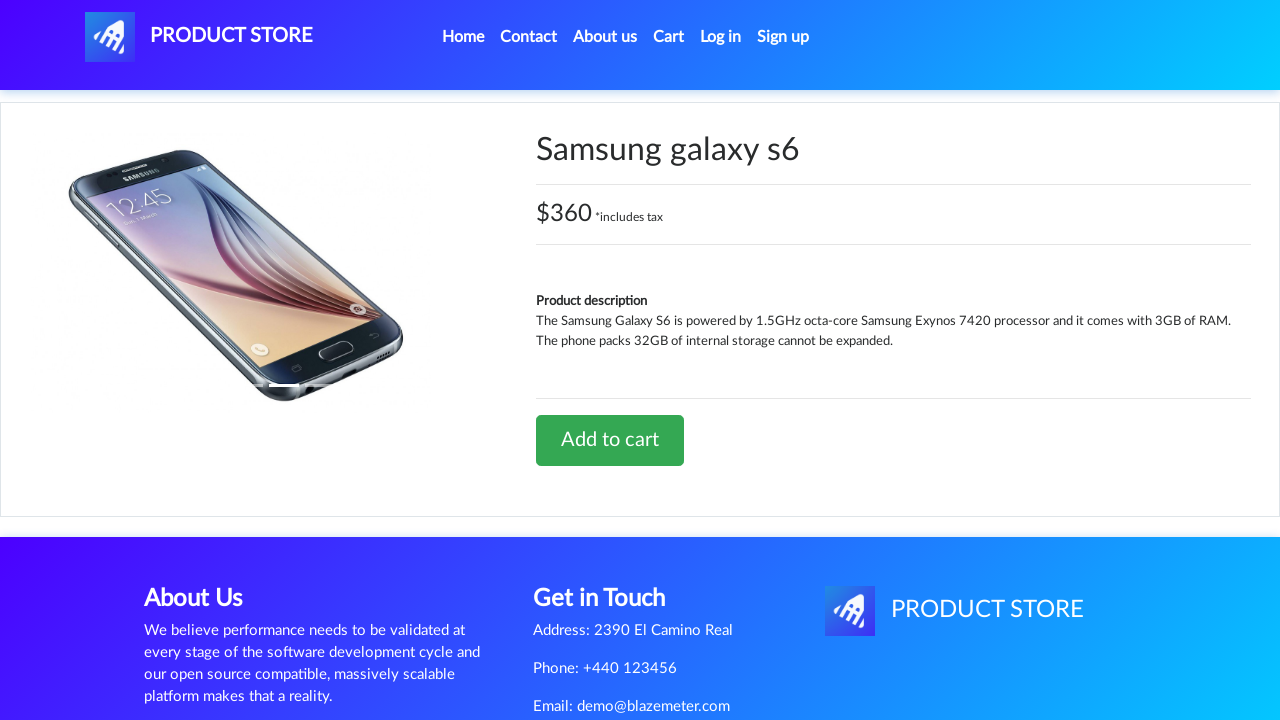

Clicked Add to Cart button at (610, 440) on a.btn-success
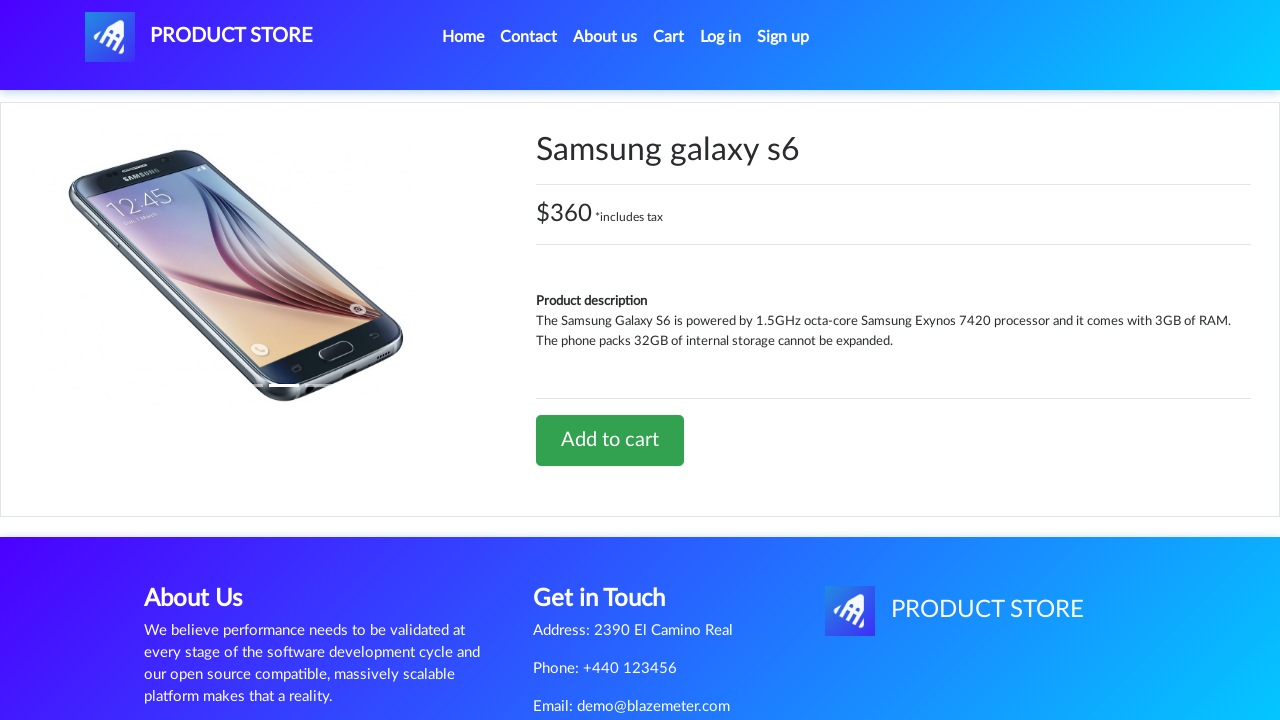

Accepted product added to cart confirmation alert
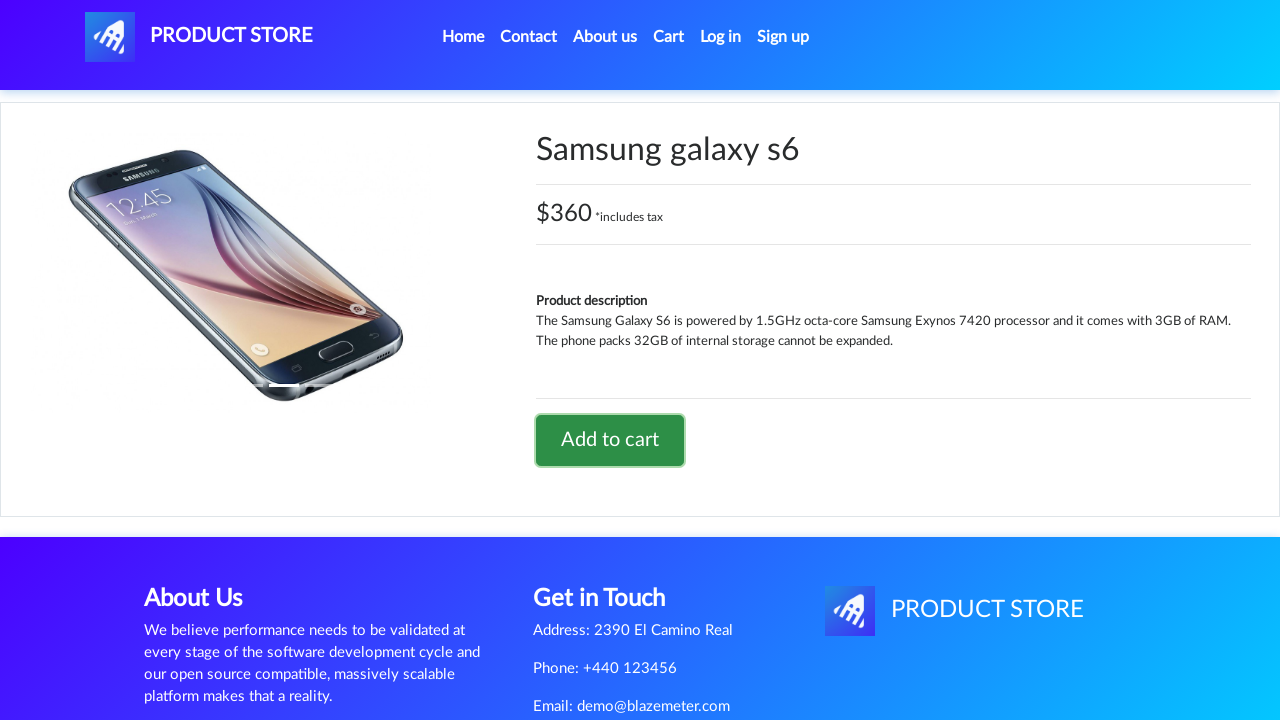

Navigated to shopping cart at (669, 37) on a#cartur
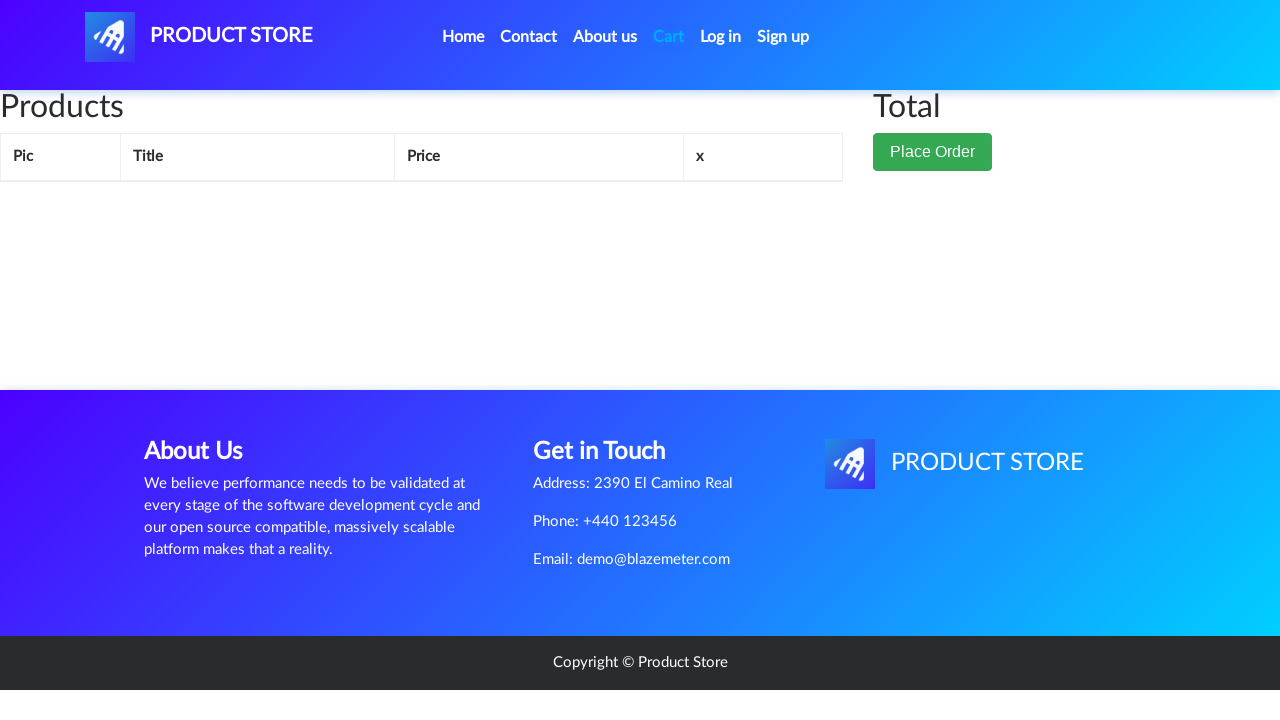

Clicked Place Order button to open order form at (933, 152) on button[data-target='#orderModal']
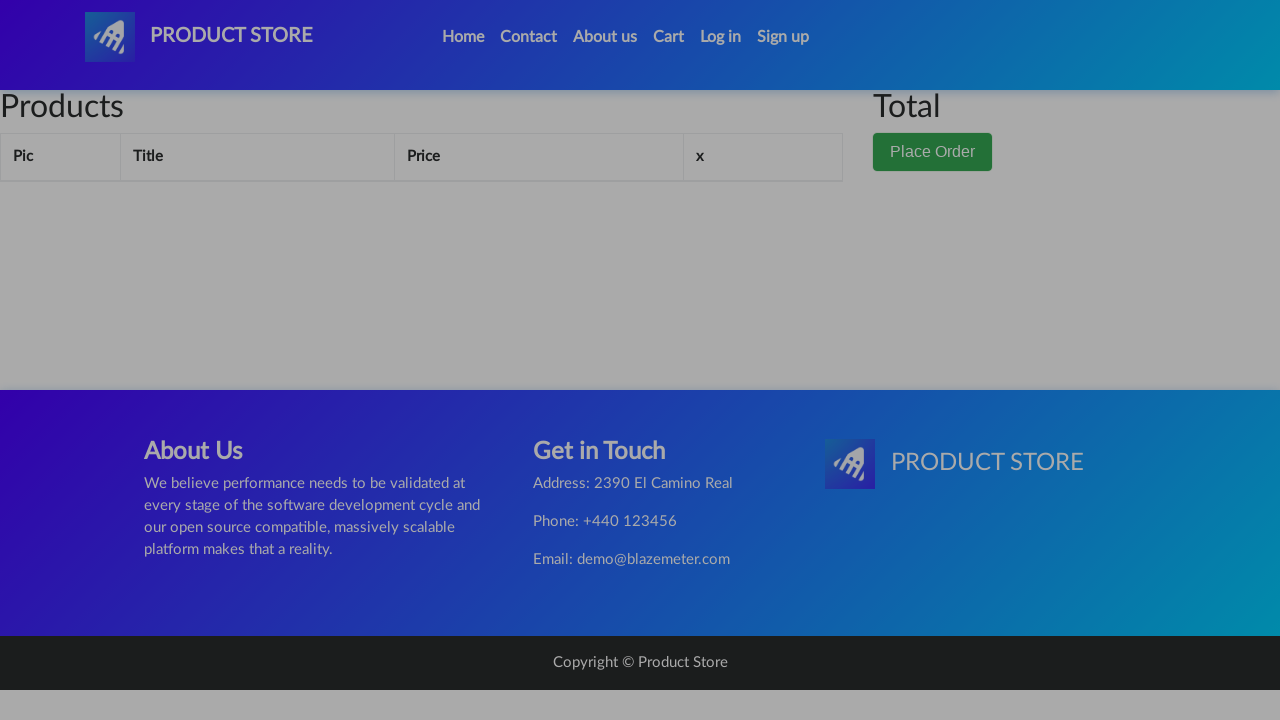

Filled in customer name: John Doe on #name
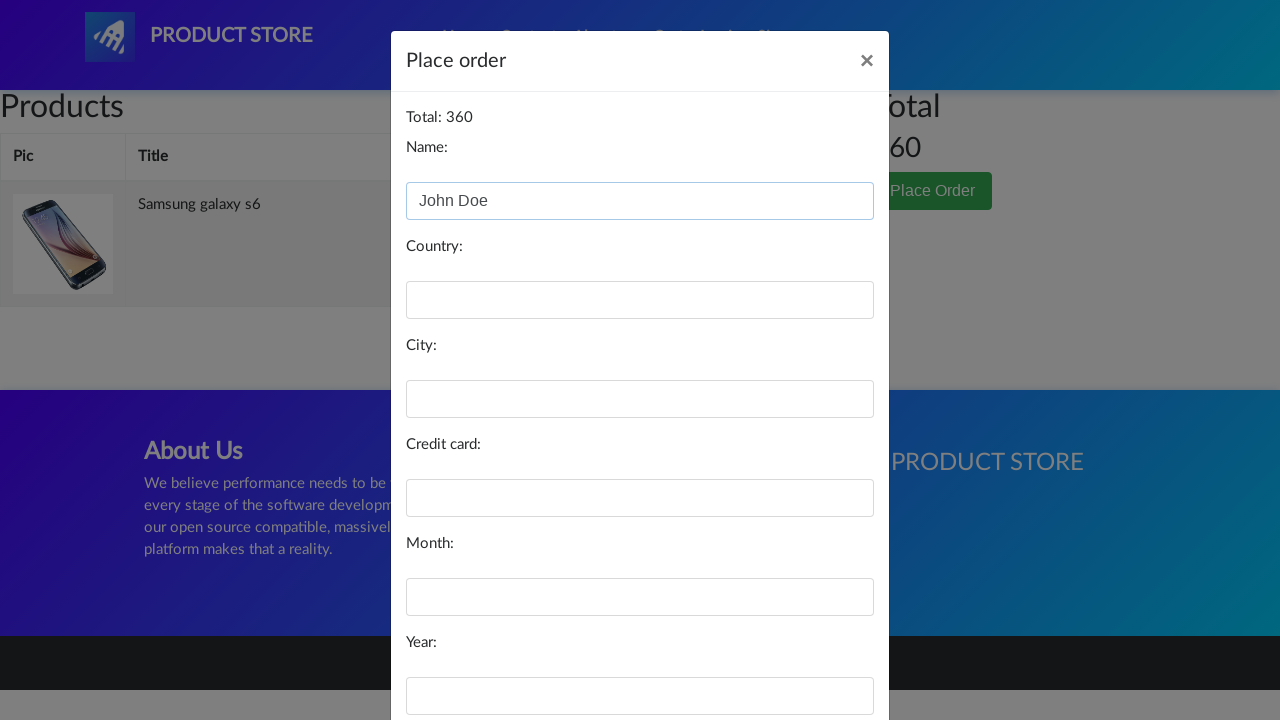

Filled in country: United States on #country
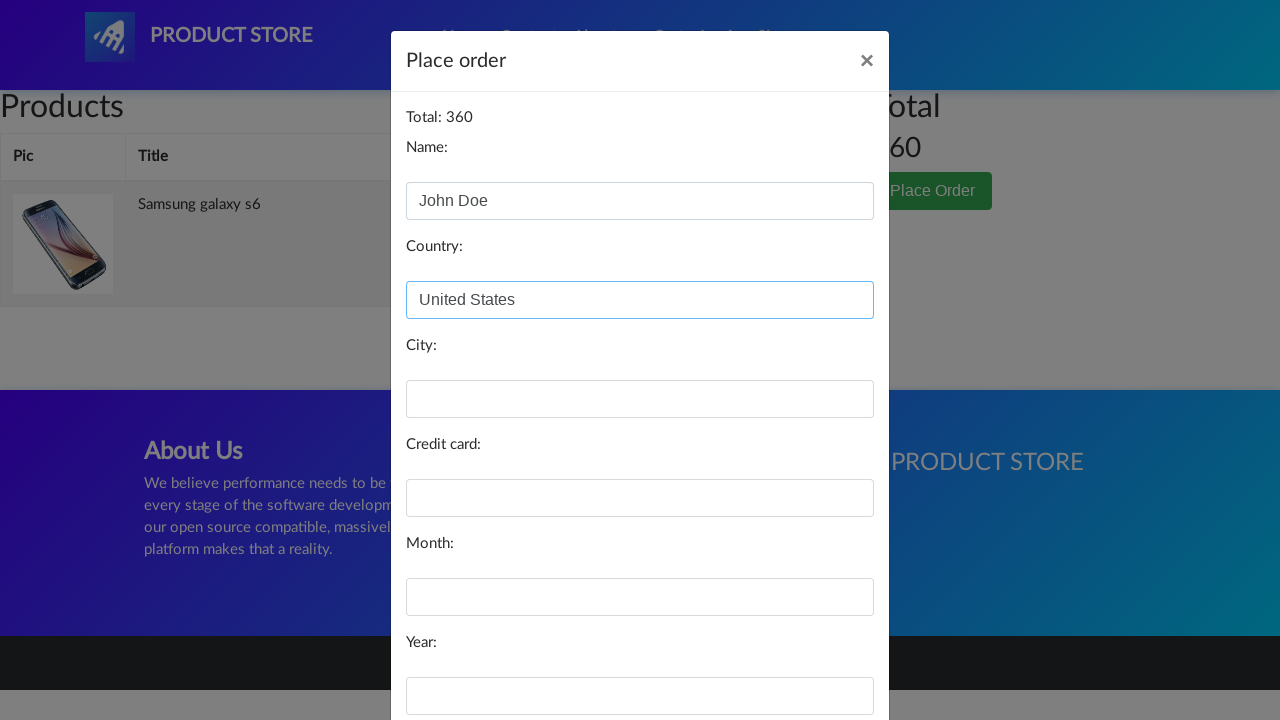

Filled in city: New York on #city
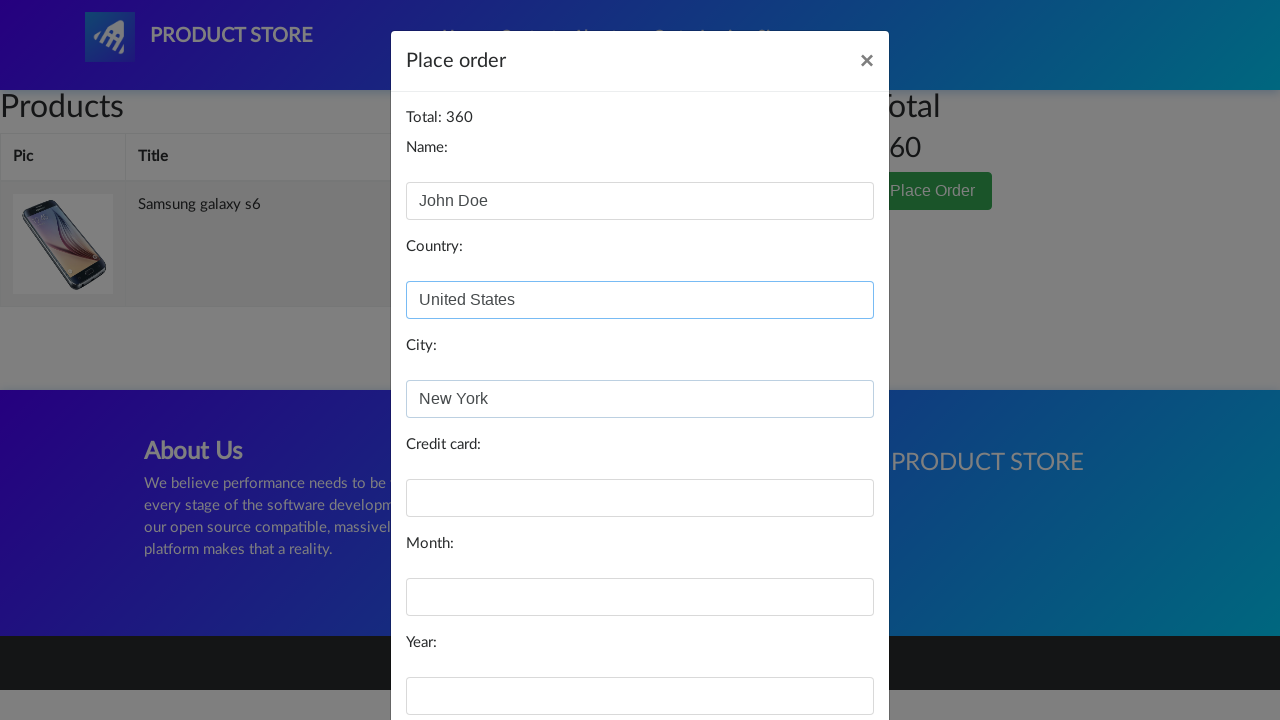

Filled in credit card number on #card
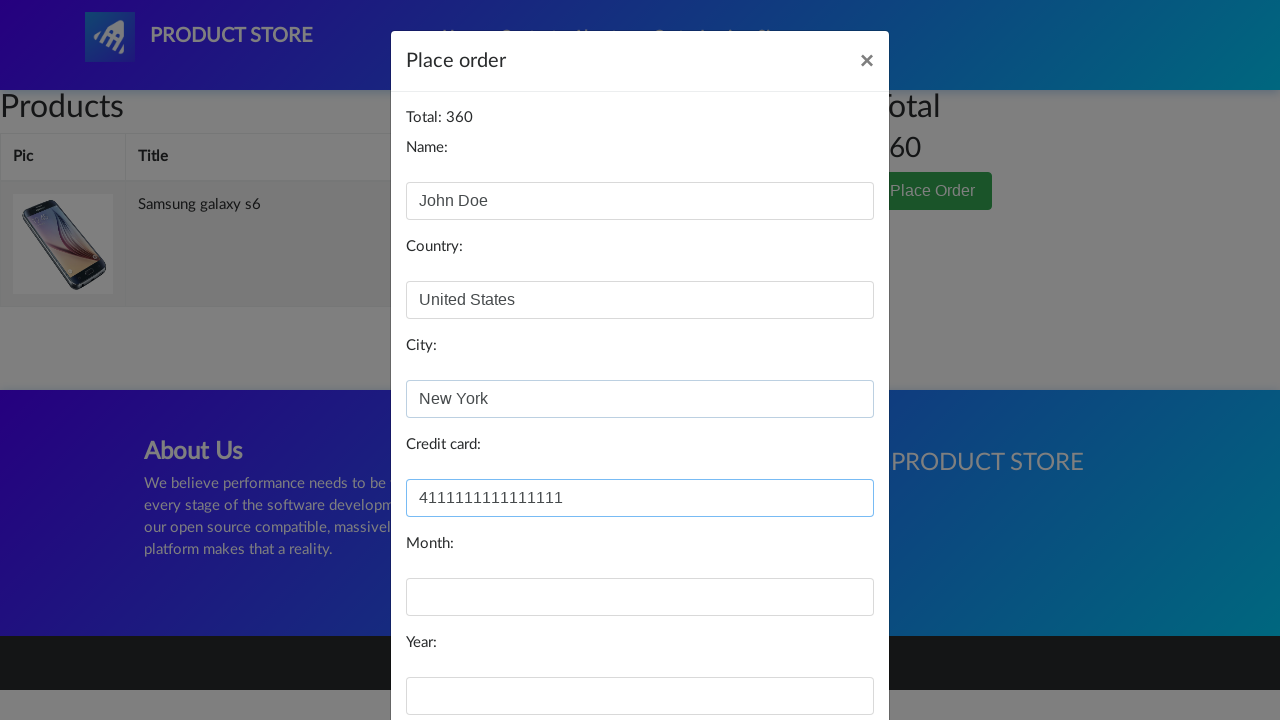

Filled in card expiration month: 12 on #month
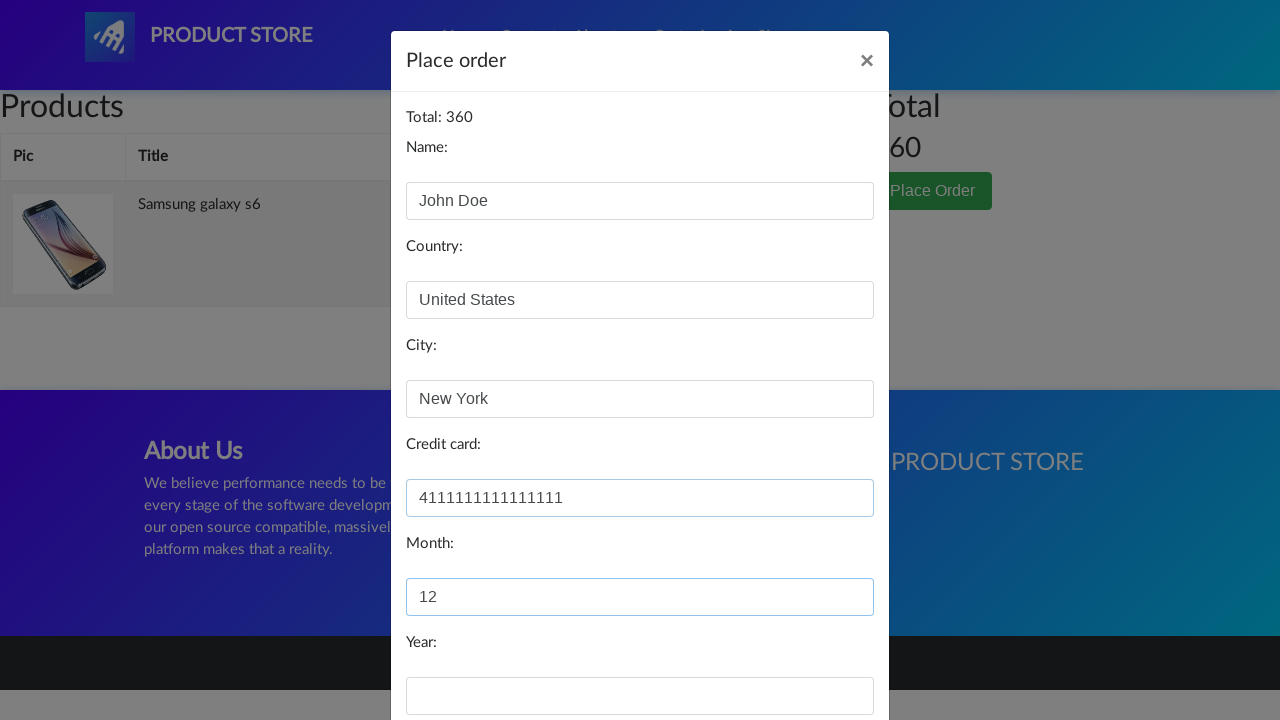

Filled in card expiration year: 2025 on #year
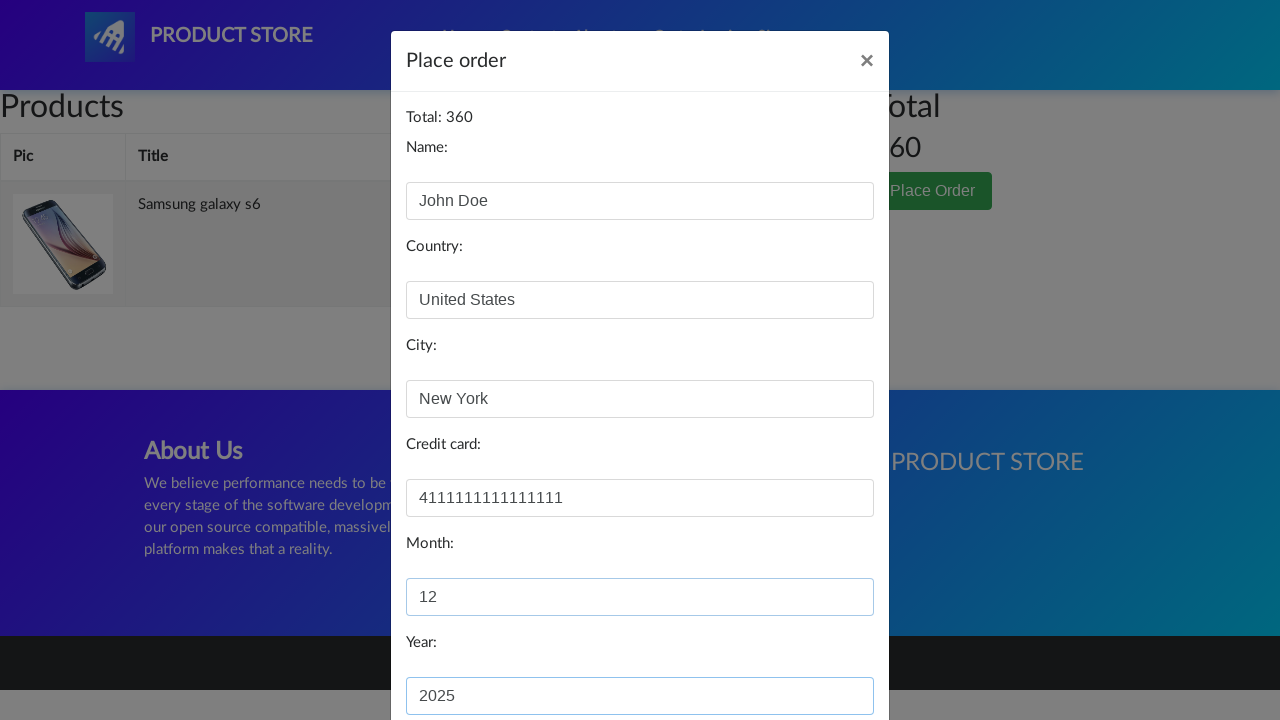

Clicked Purchase button to submit order at (823, 655) on div#orderModal button.btn-primary
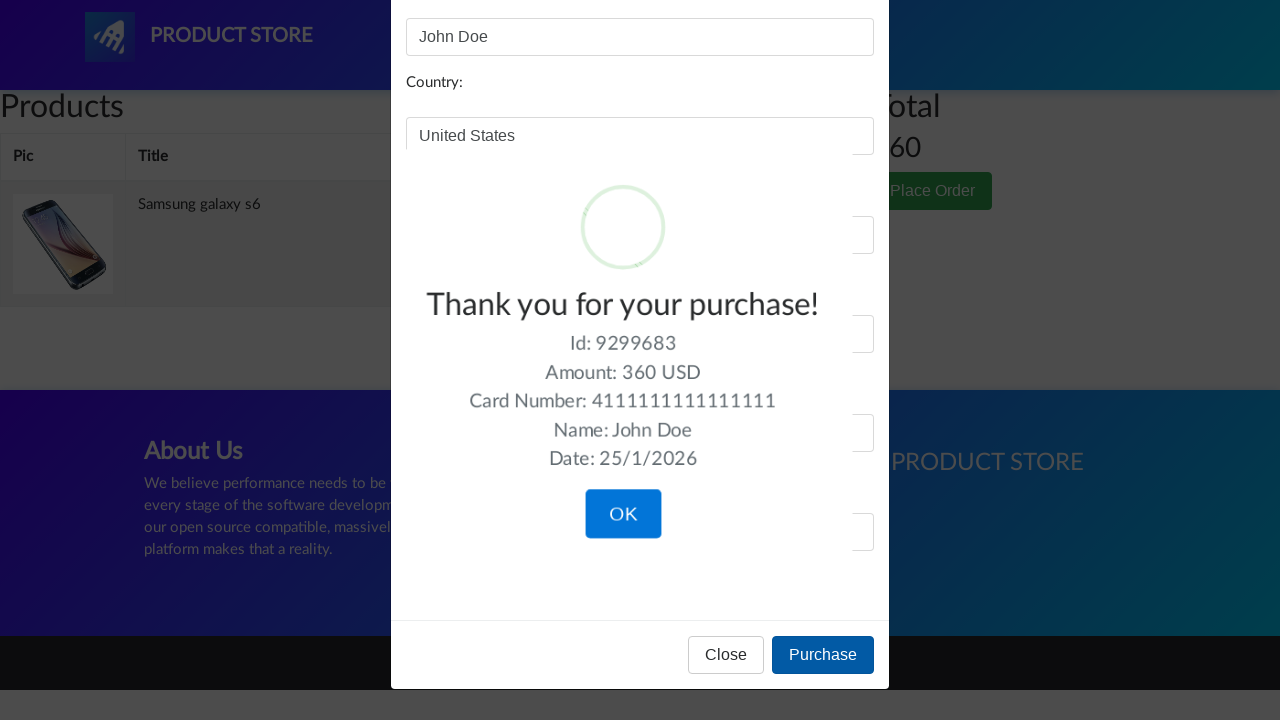

Order completed successfully - Thank you message displayed
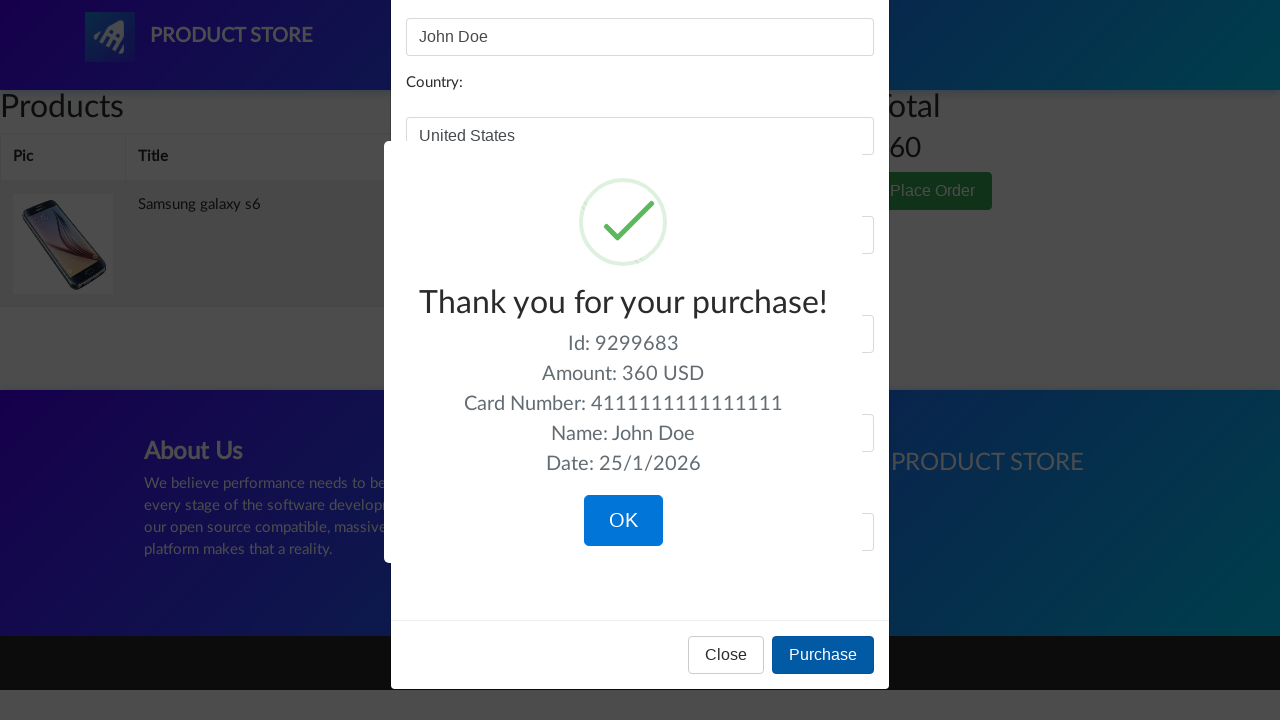

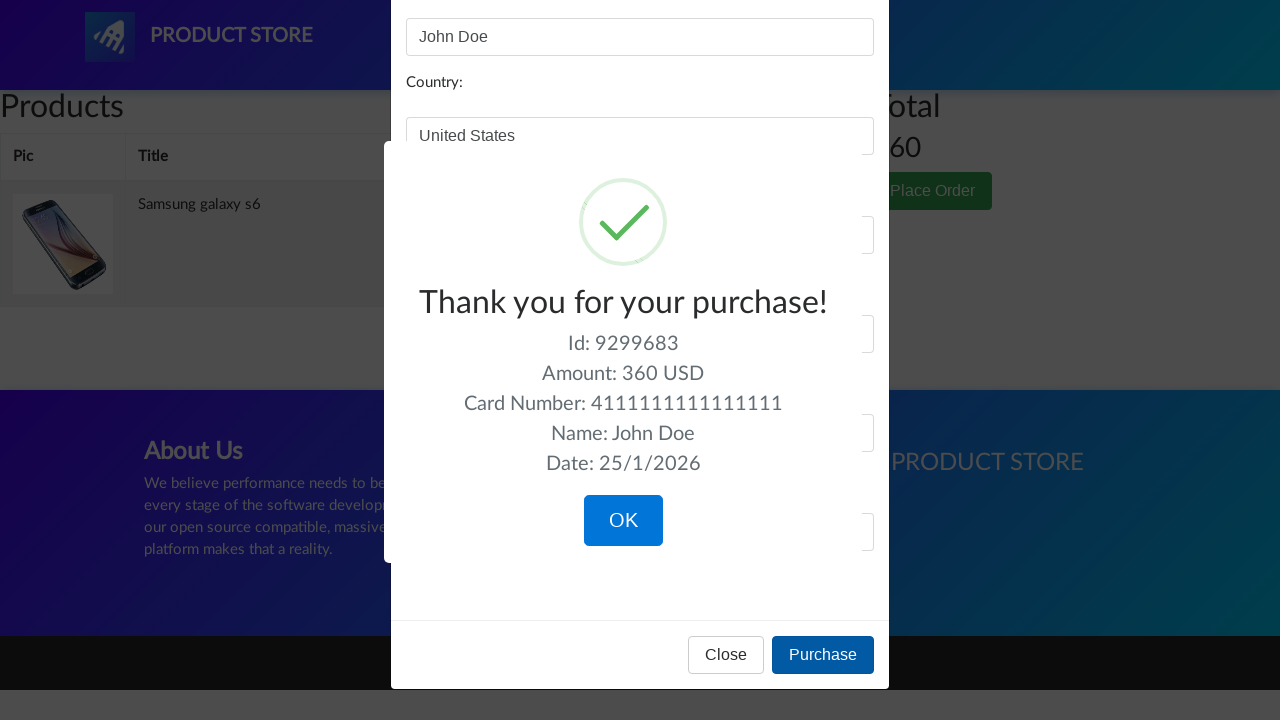